Tests password validation by entering passwords shorter than minimum length and verifying error messages

Starting URL: https://alada.vn/tai-khoan/dang-ky.html

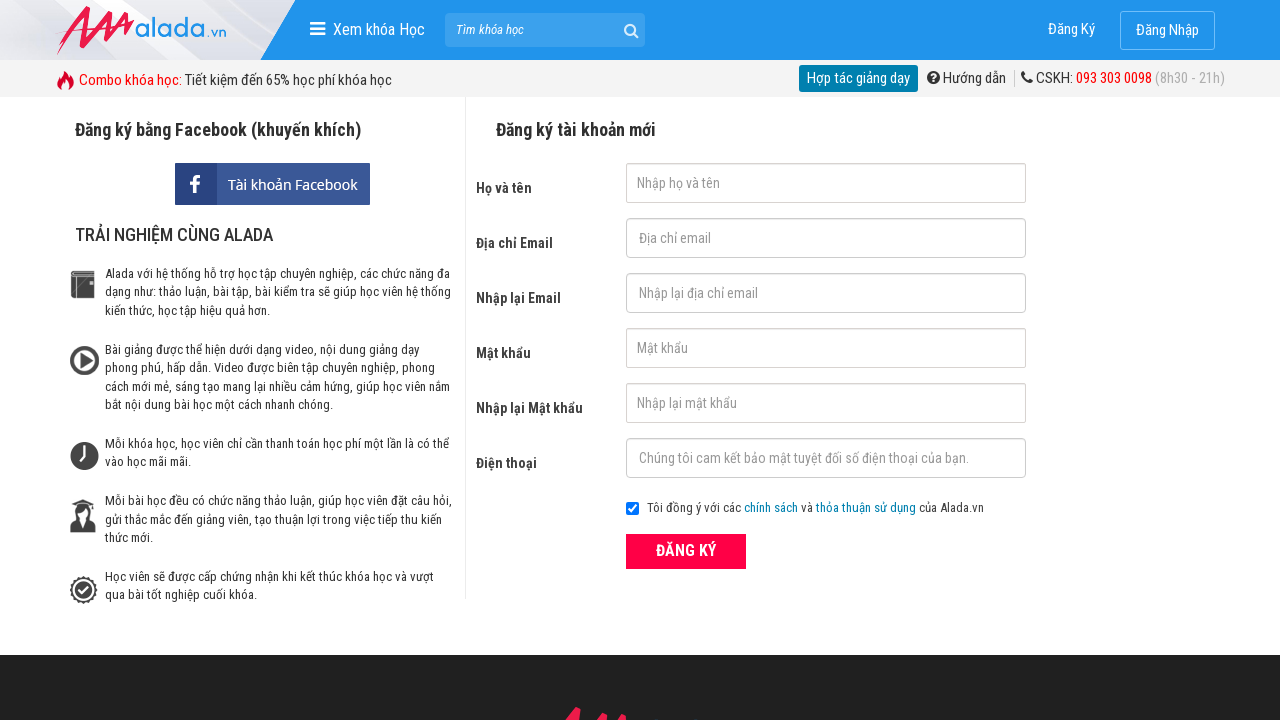

Filled first name field with 'Jack Sparrow' on input#txtFirstname
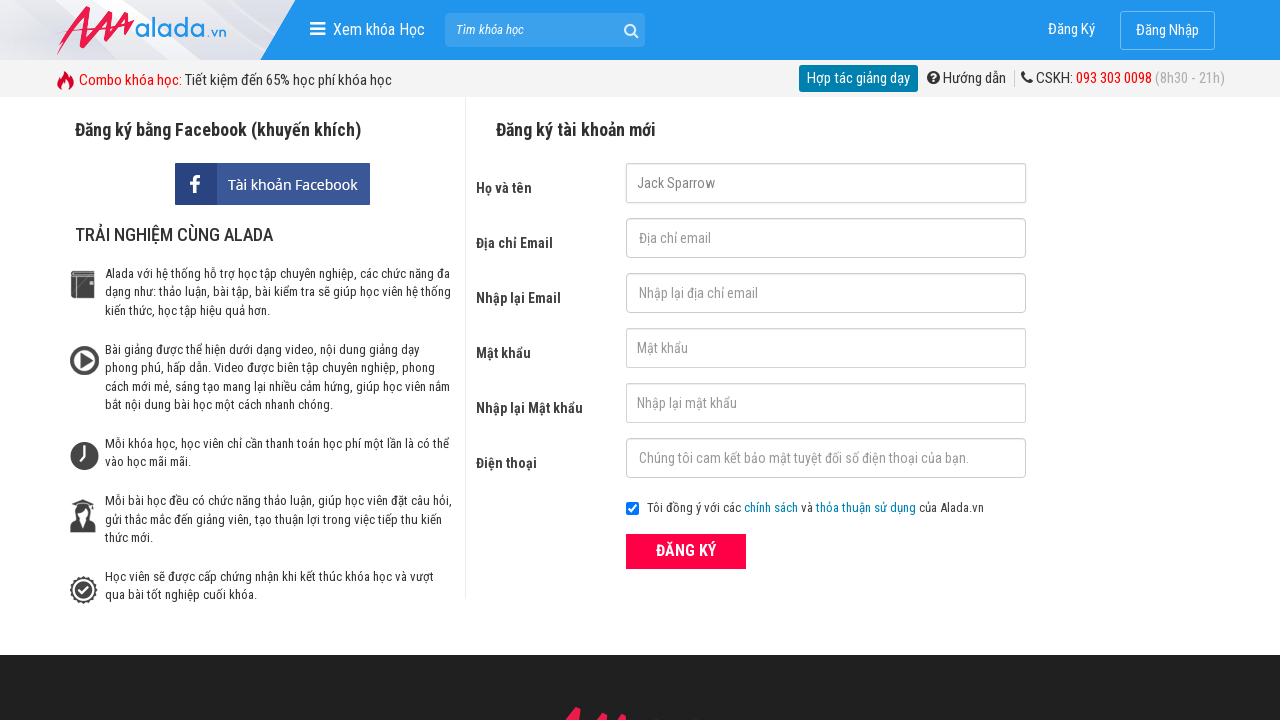

Filled email field with 'abcd1234@gmail.com' on input#txtEmail
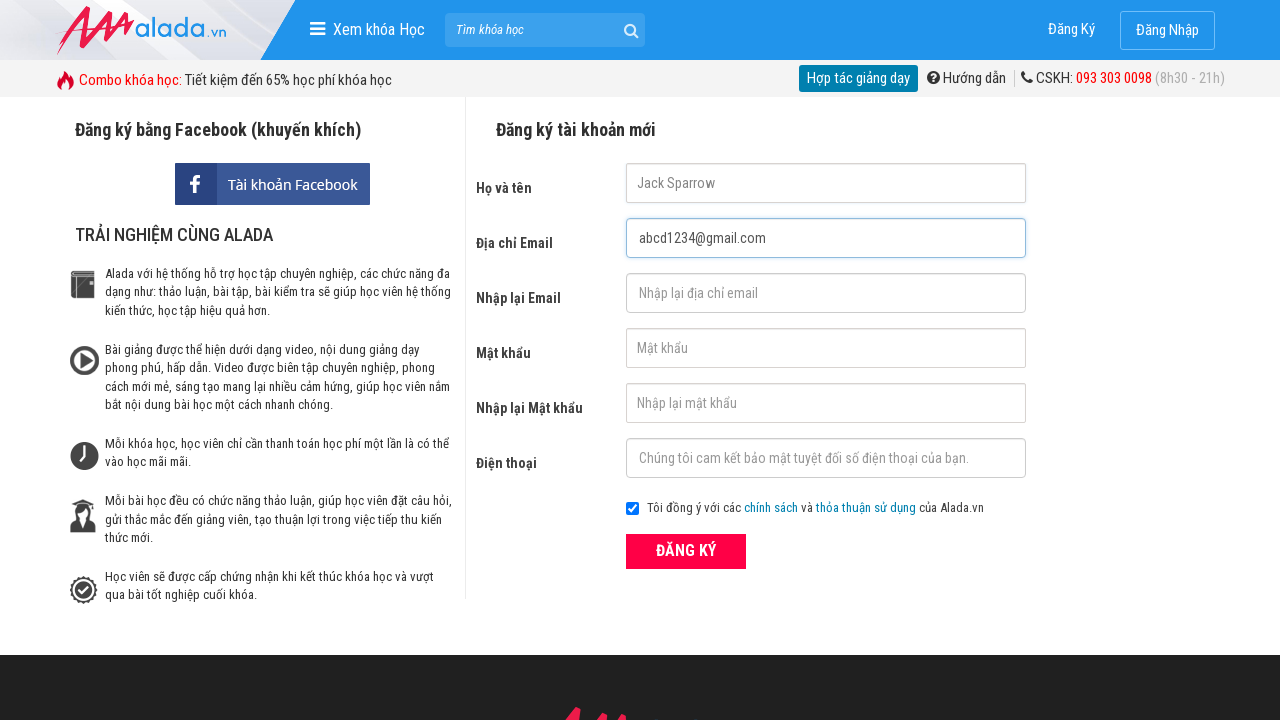

Filled confirm email field with 'abcd1234@gmail.com' on input#txtCEmail
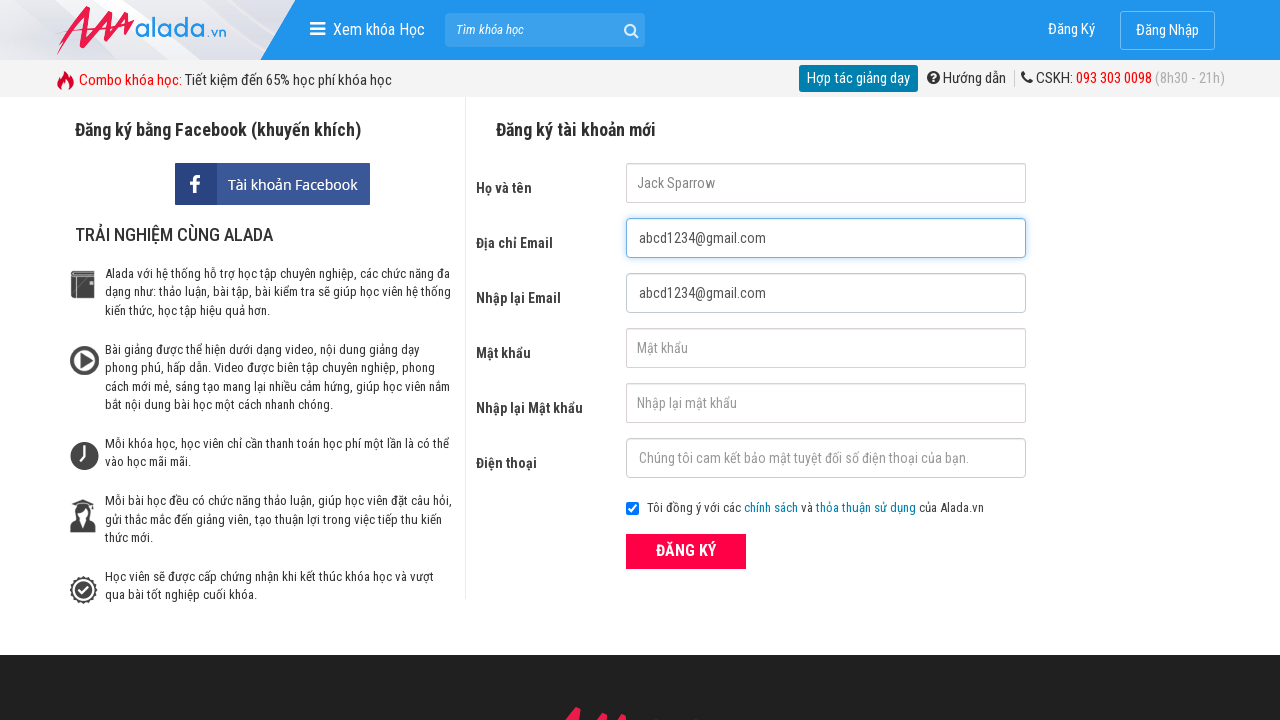

Filled password field with 'abcd' (below minimum length) on input#txtPassword
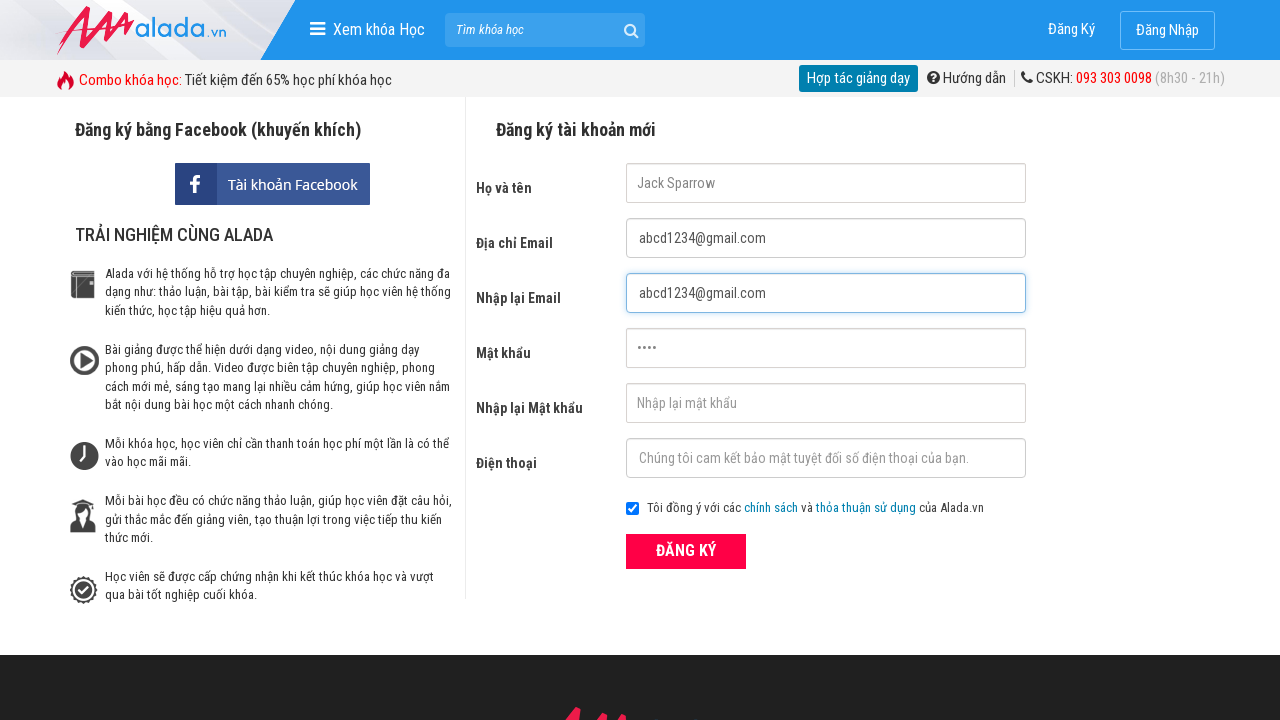

Filled confirm password field with 'abcd' (below minimum length) on input#txtCPassword
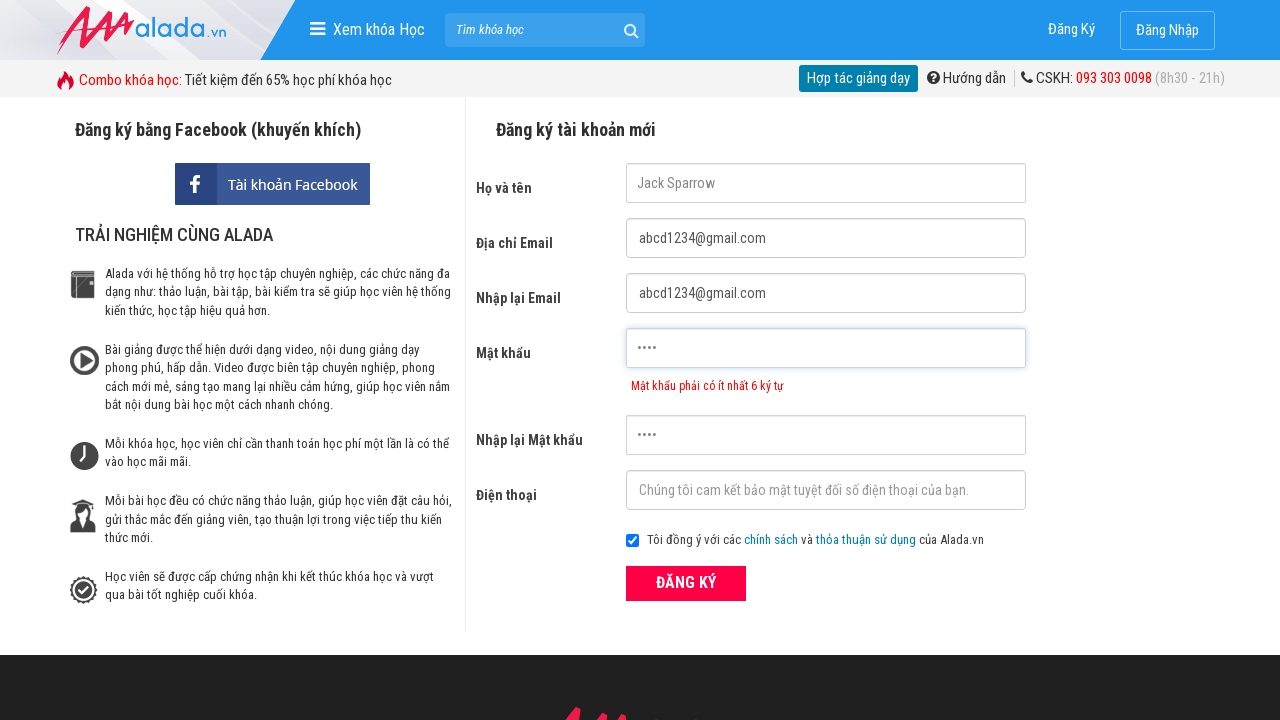

Filled phone field with '0351235355' on input#txtPhone
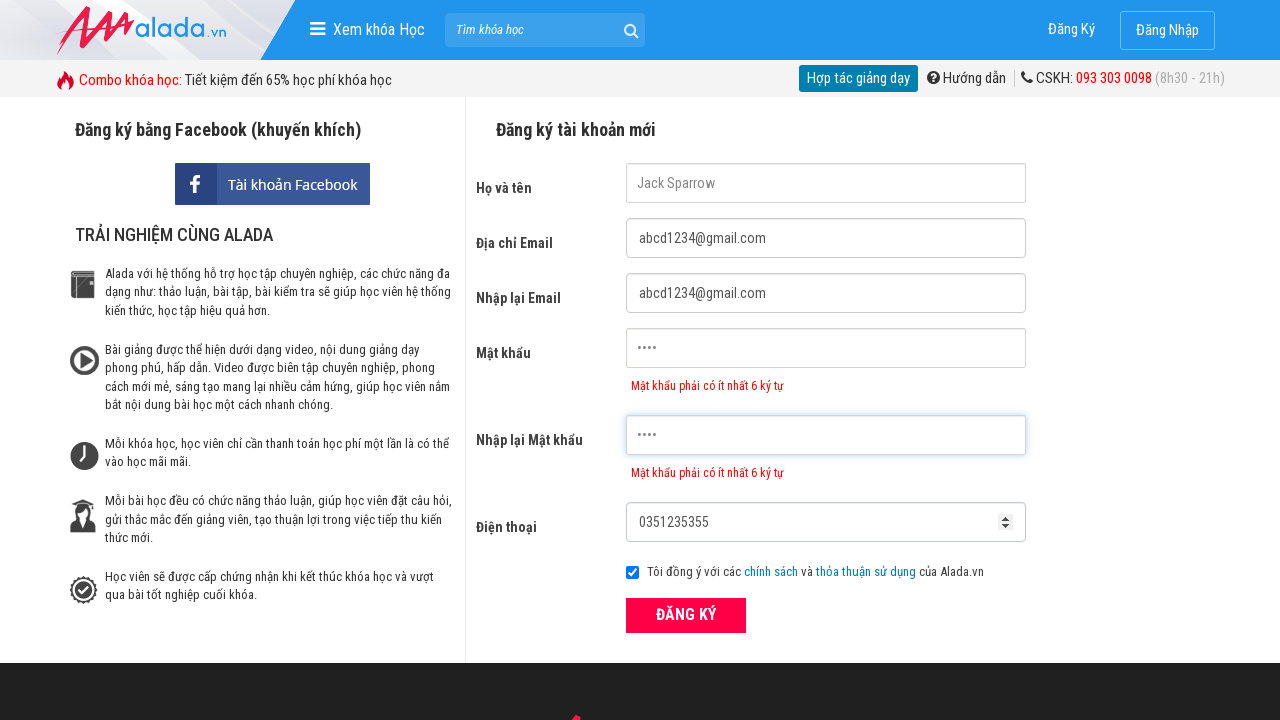

Clicked submit button to register account at (686, 615) on button[type='submit']
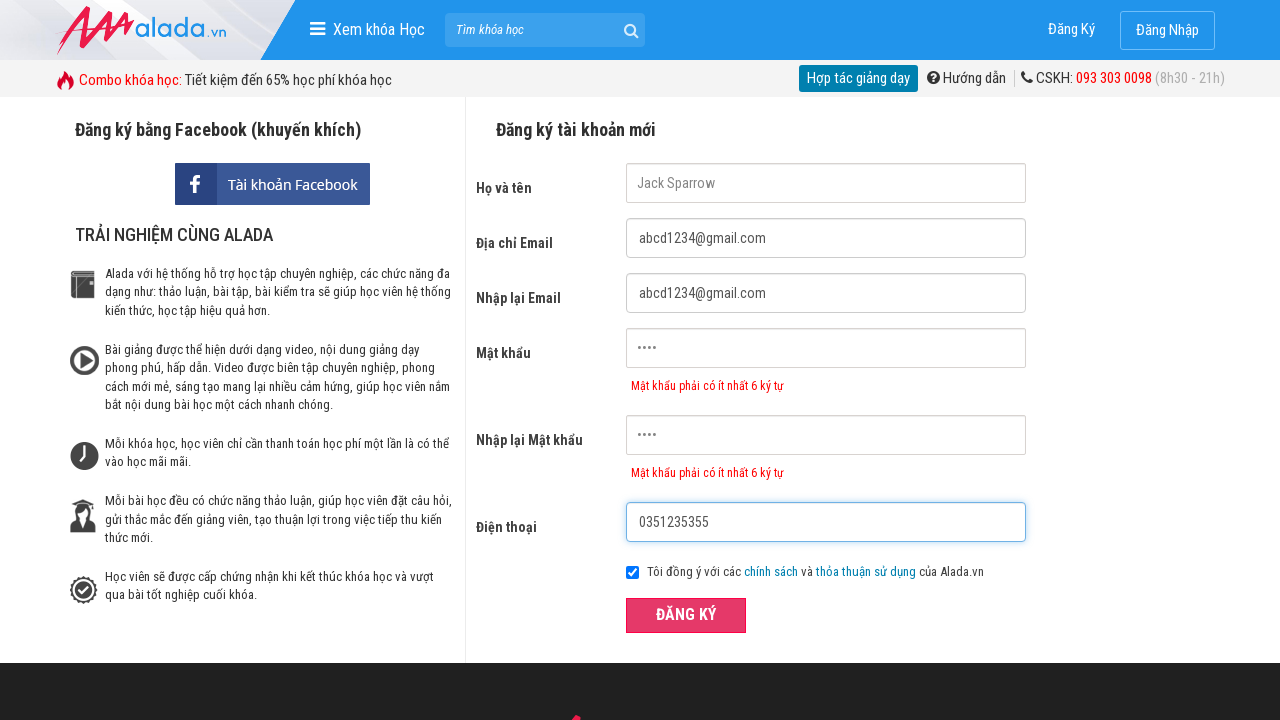

Password error message appeared
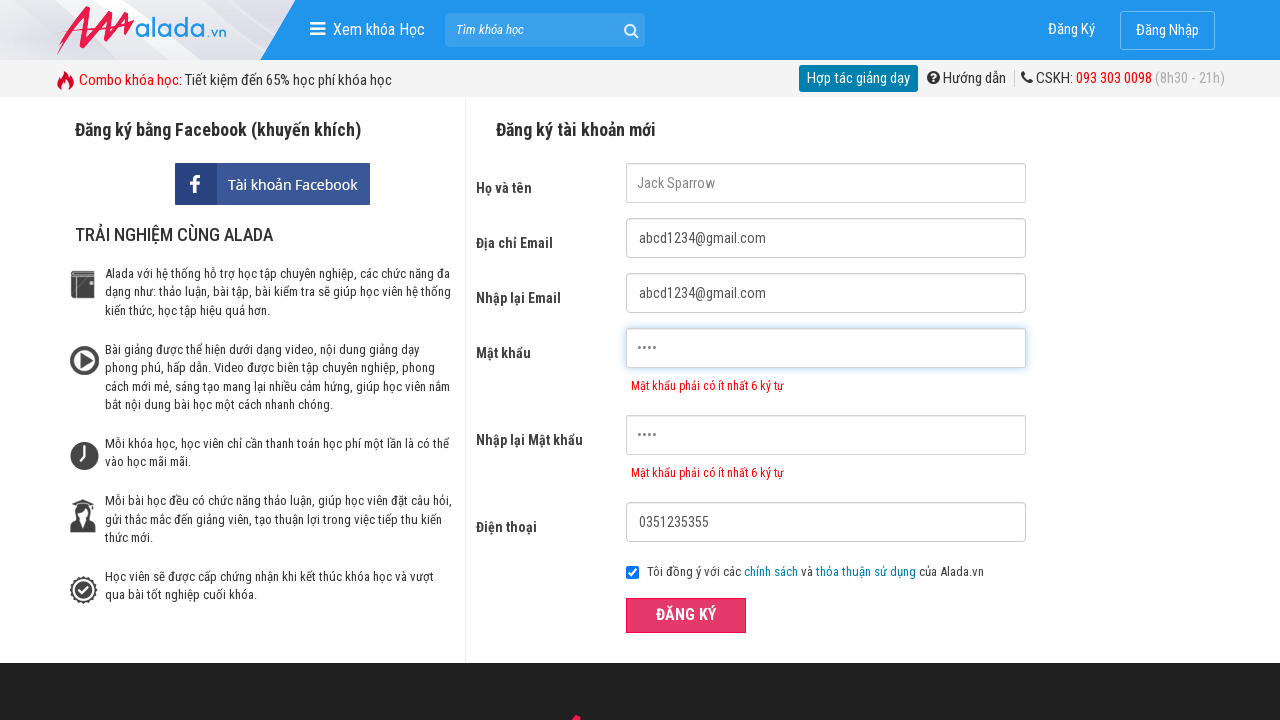

Confirm password error message appeared
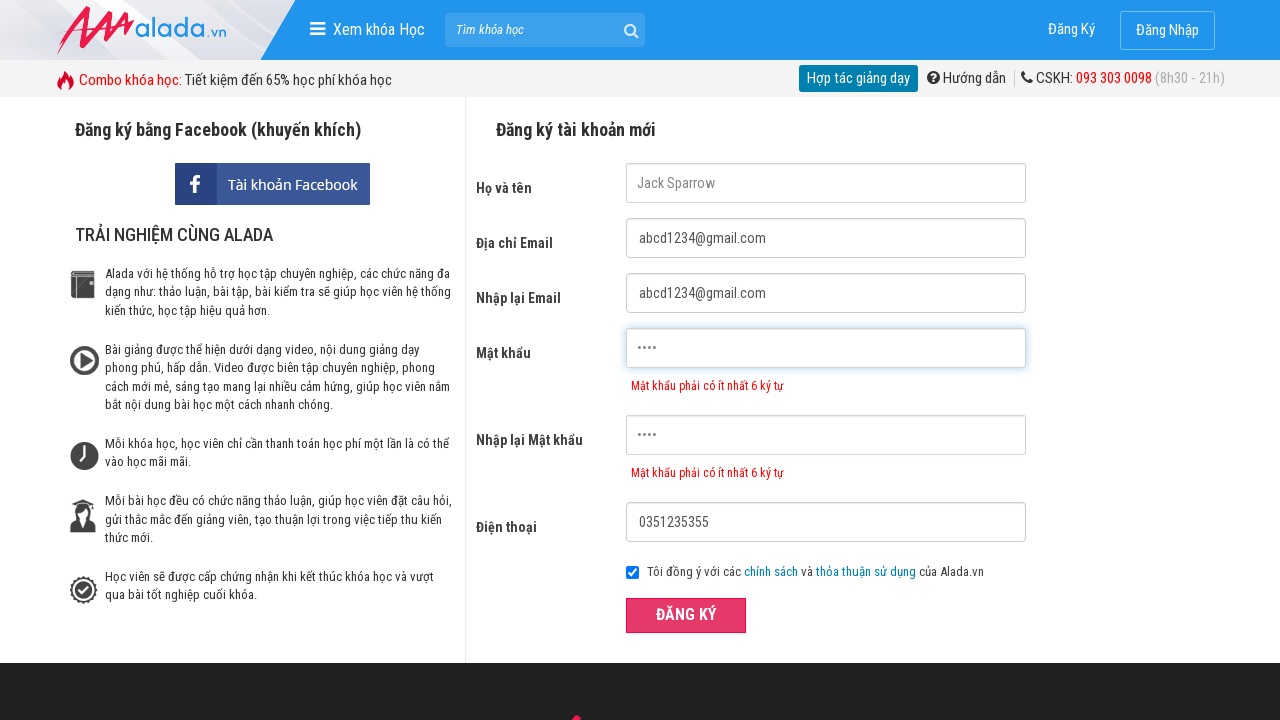

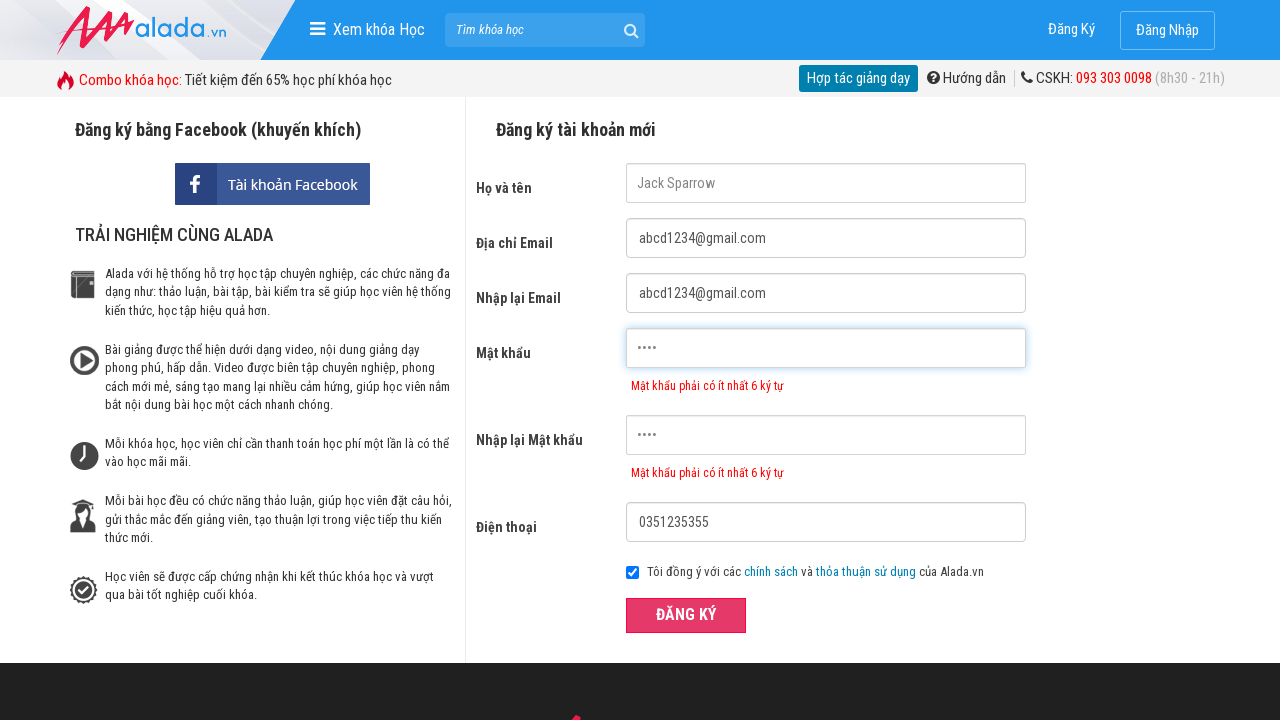